Tests the Python.org website search functionality by entering a search query, submitting it with Enter key, and verifying search results are displayed

Starting URL: http://www.python.org

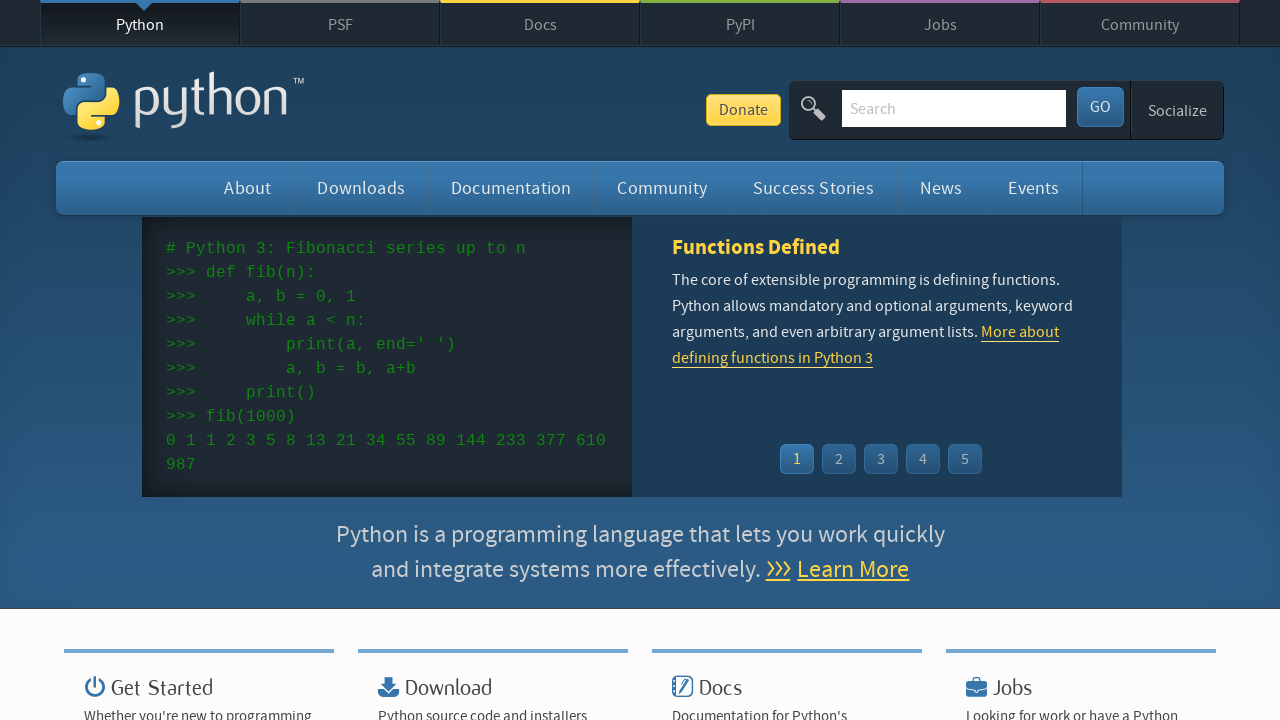

Verified Python.org page title contains 'Python'
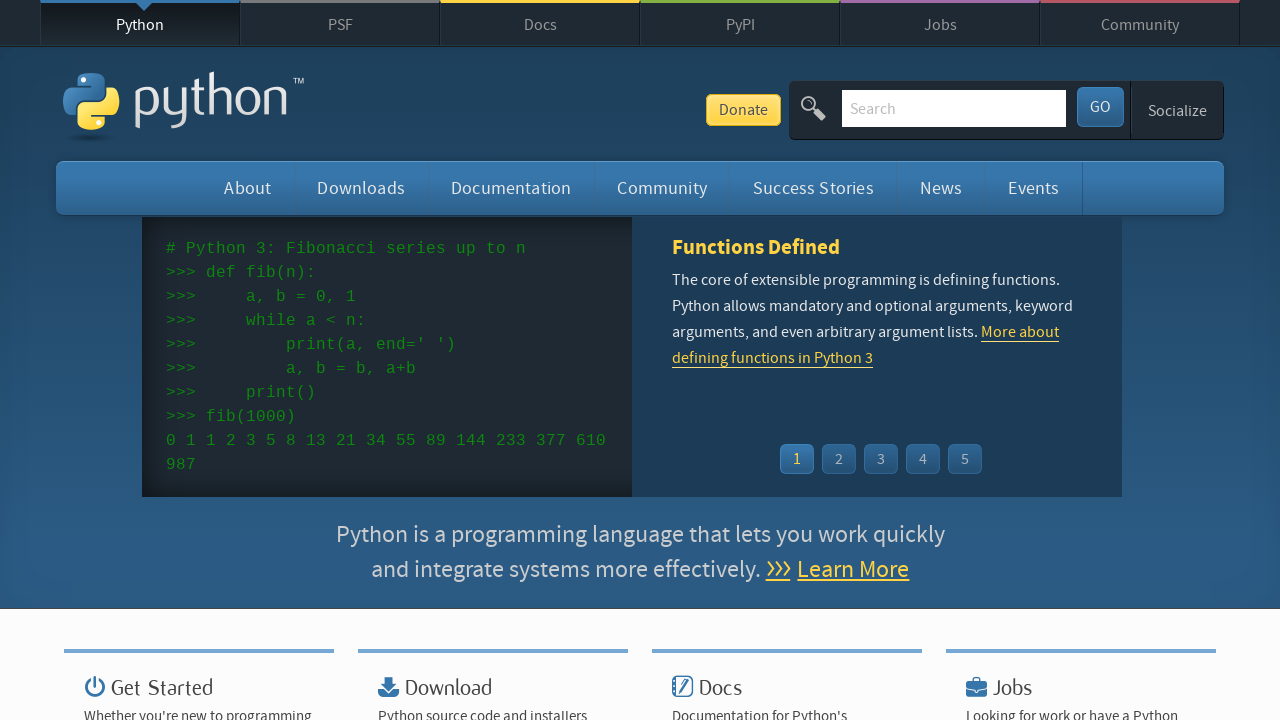

Cleared the search input field on input[name='q']
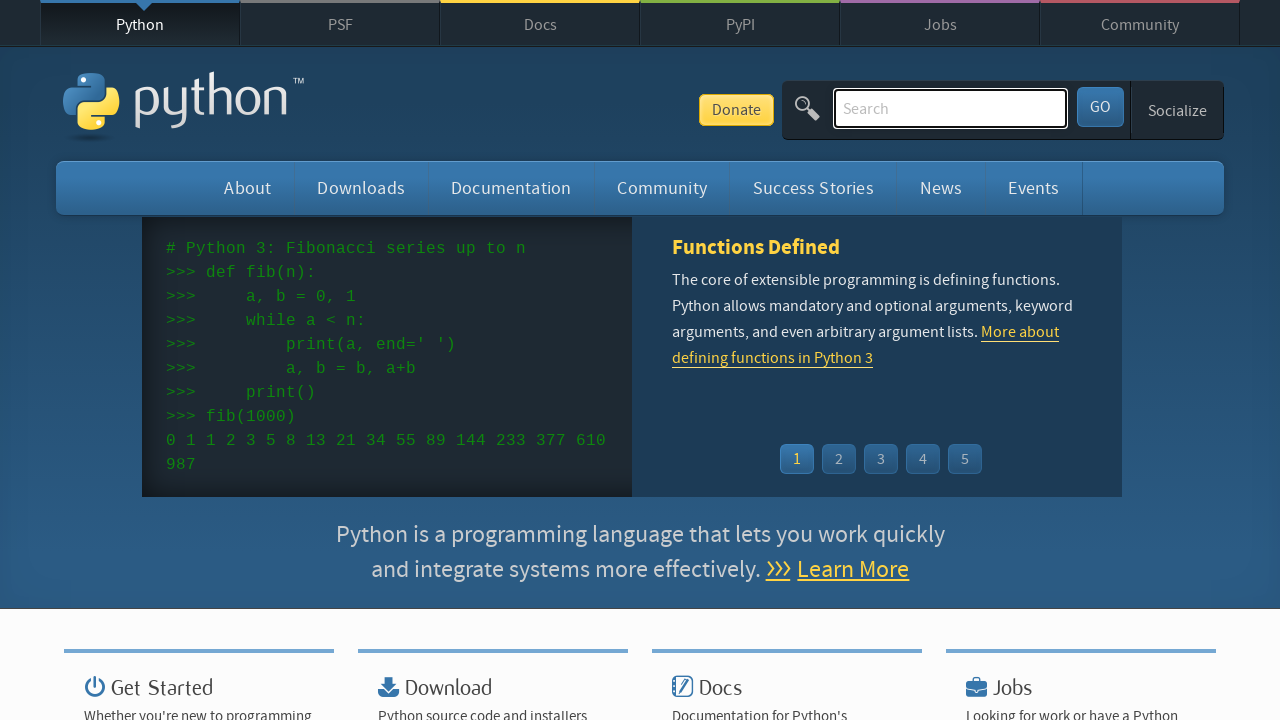

Entered 'python' in the search field on input[name='q']
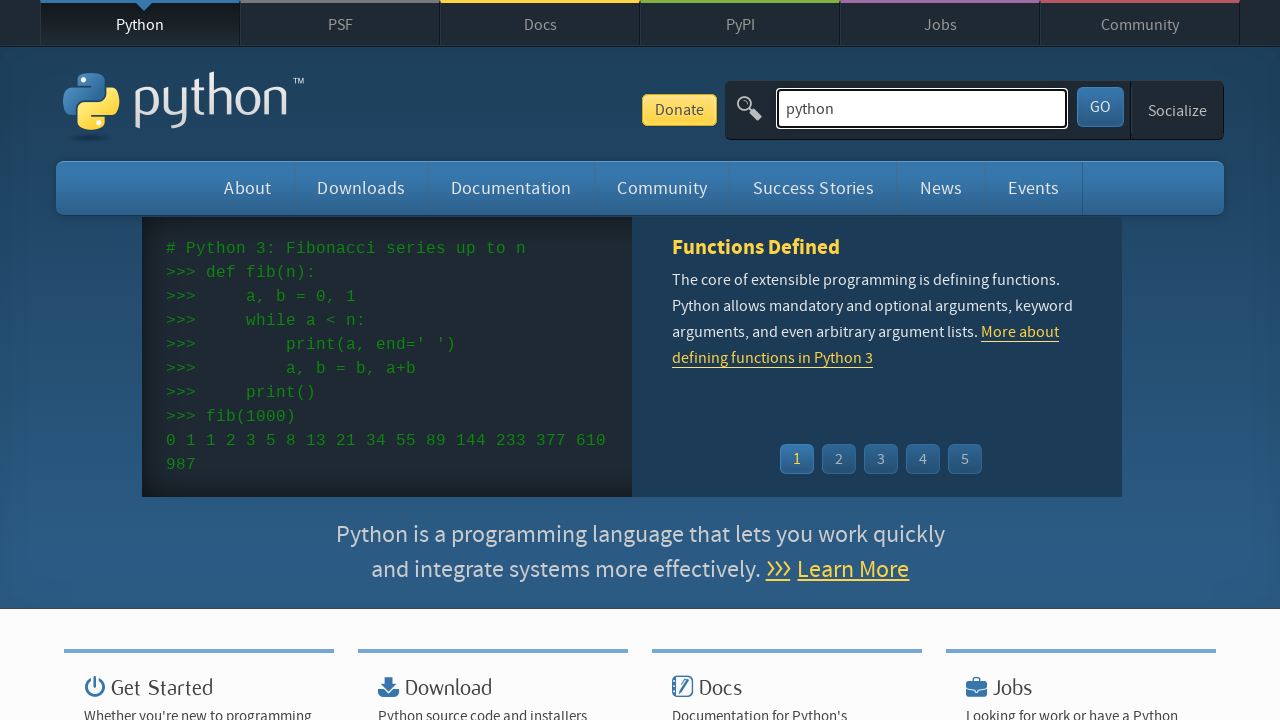

Pressed Enter to submit the search query on input[name='q']
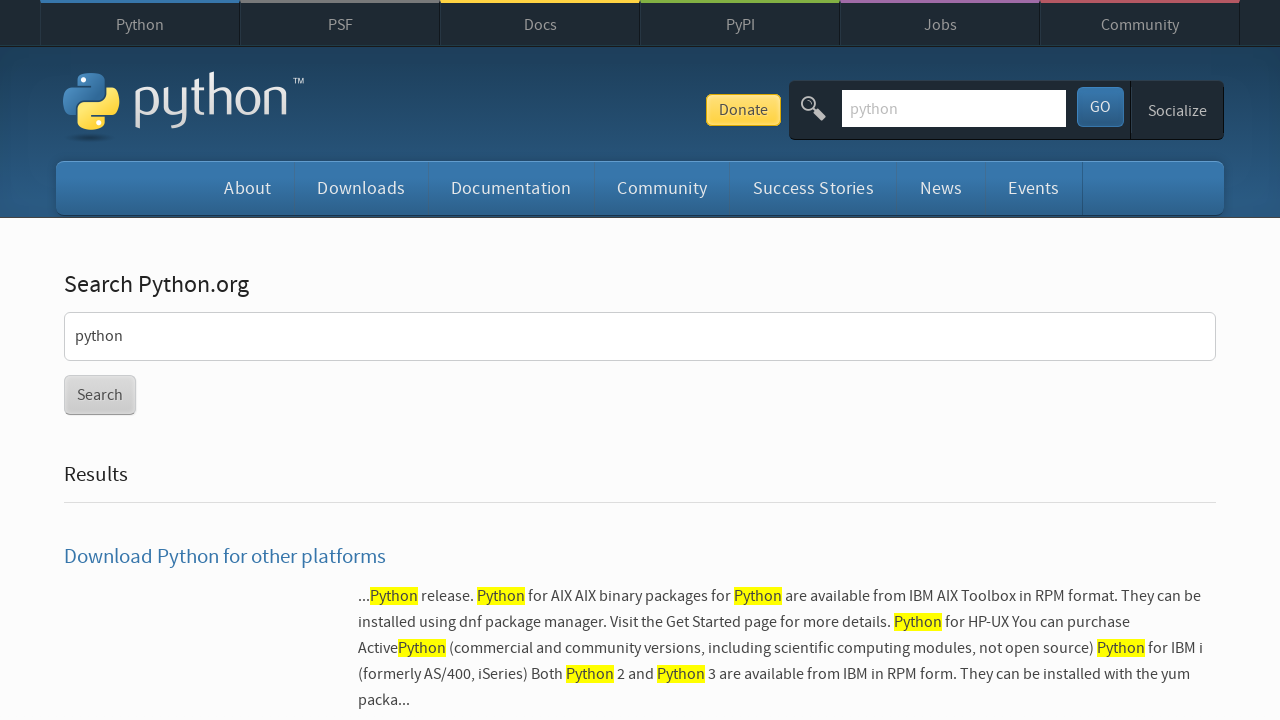

Search results loaded and visible
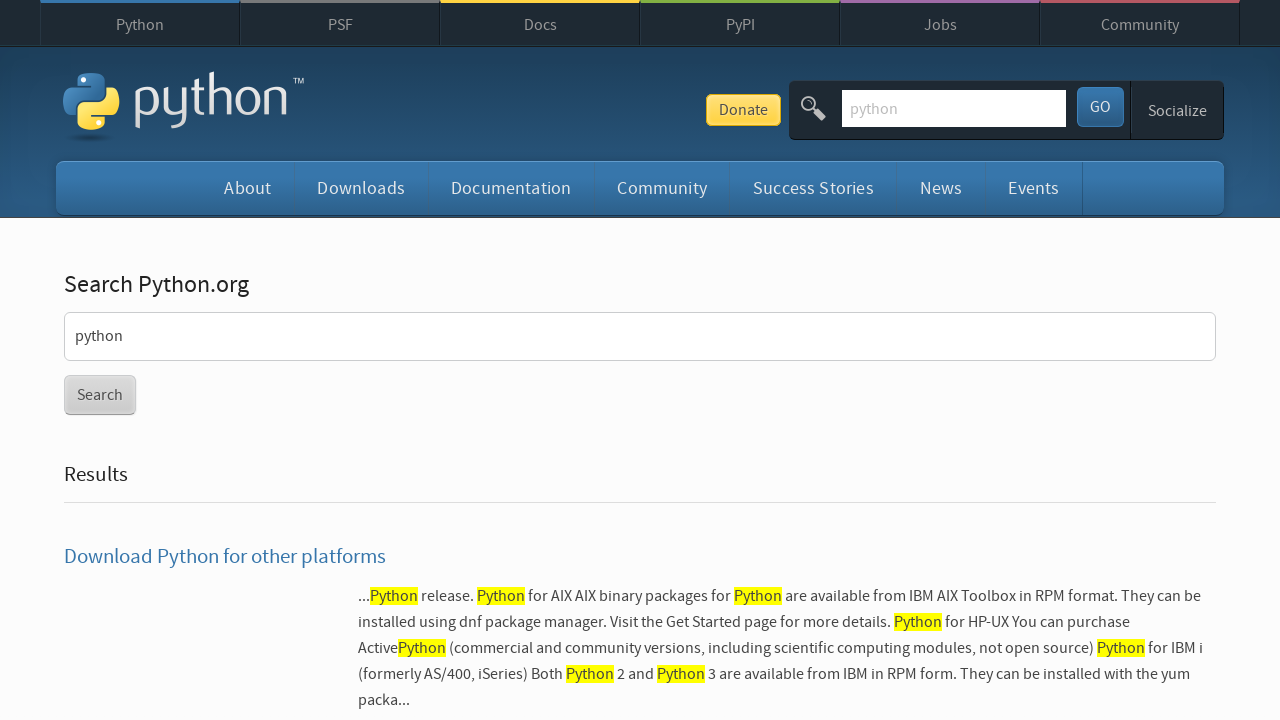

Verified search results are displayed (no 'No results found' message)
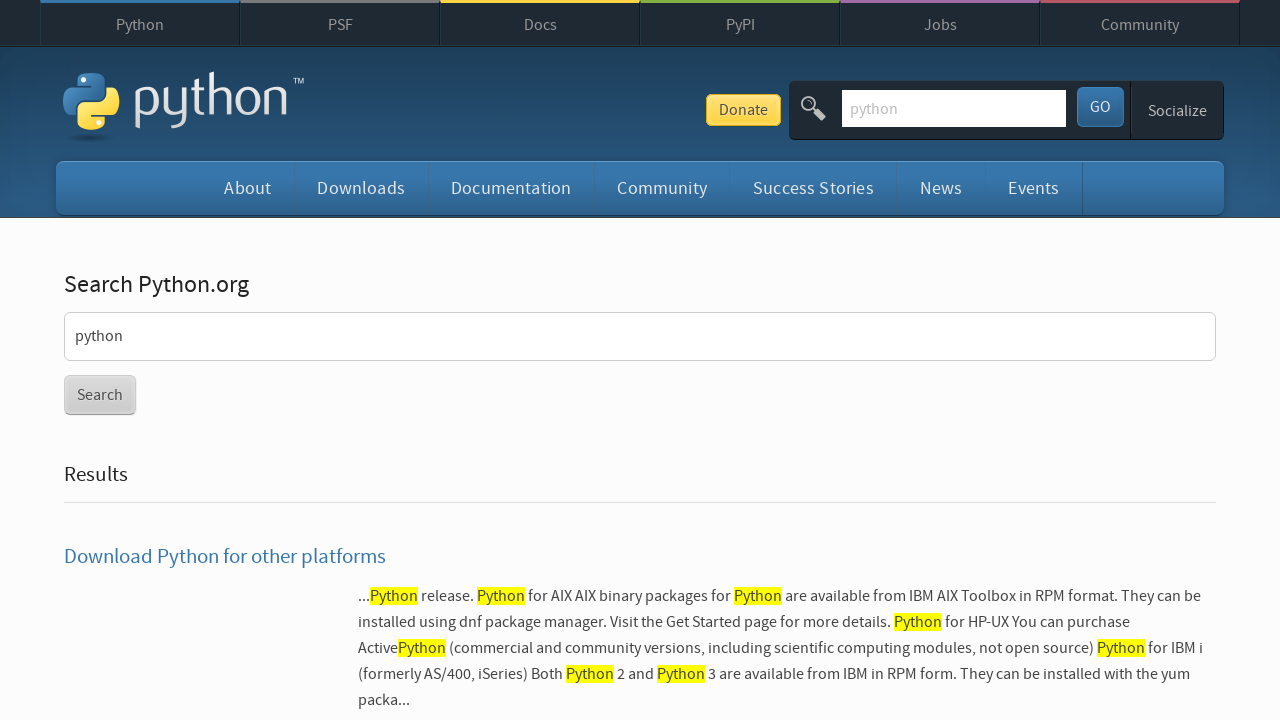

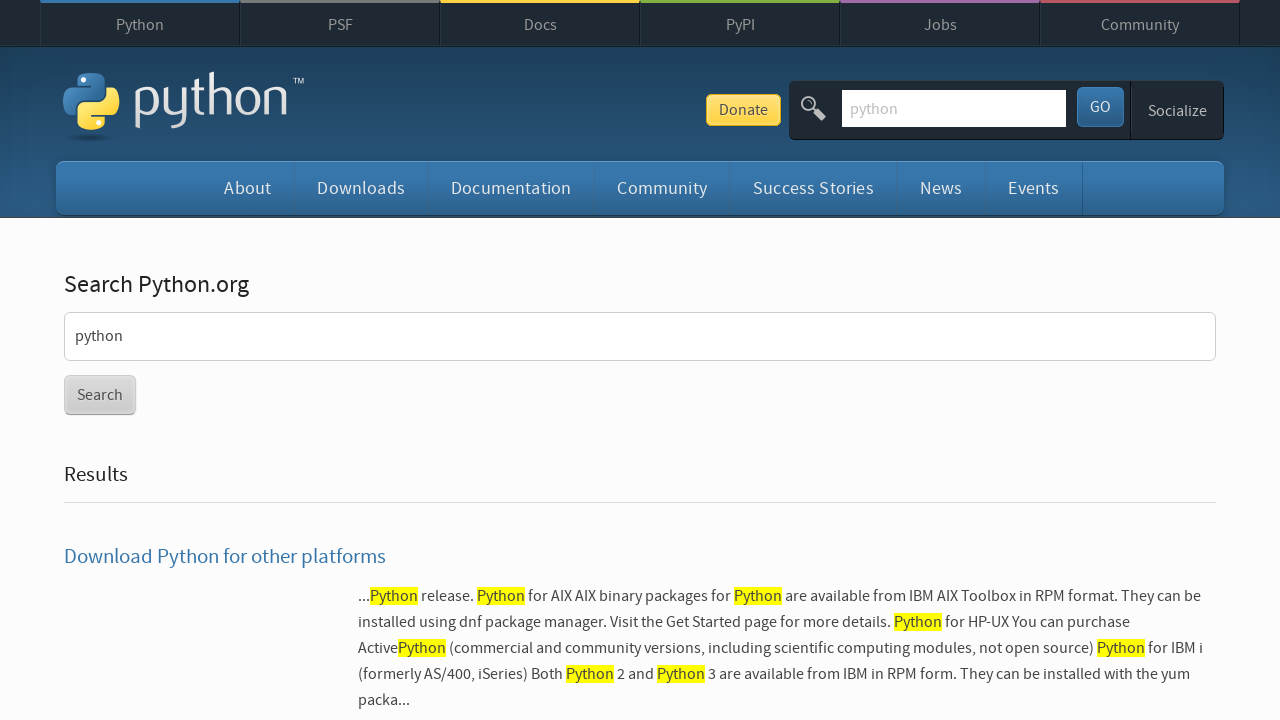